Solves a mathematical challenge by extracting an attribute value, calculating a result, and submitting a form with checkbox and radio button selections

Starting URL: http://suninjuly.github.io/get_attribute.html

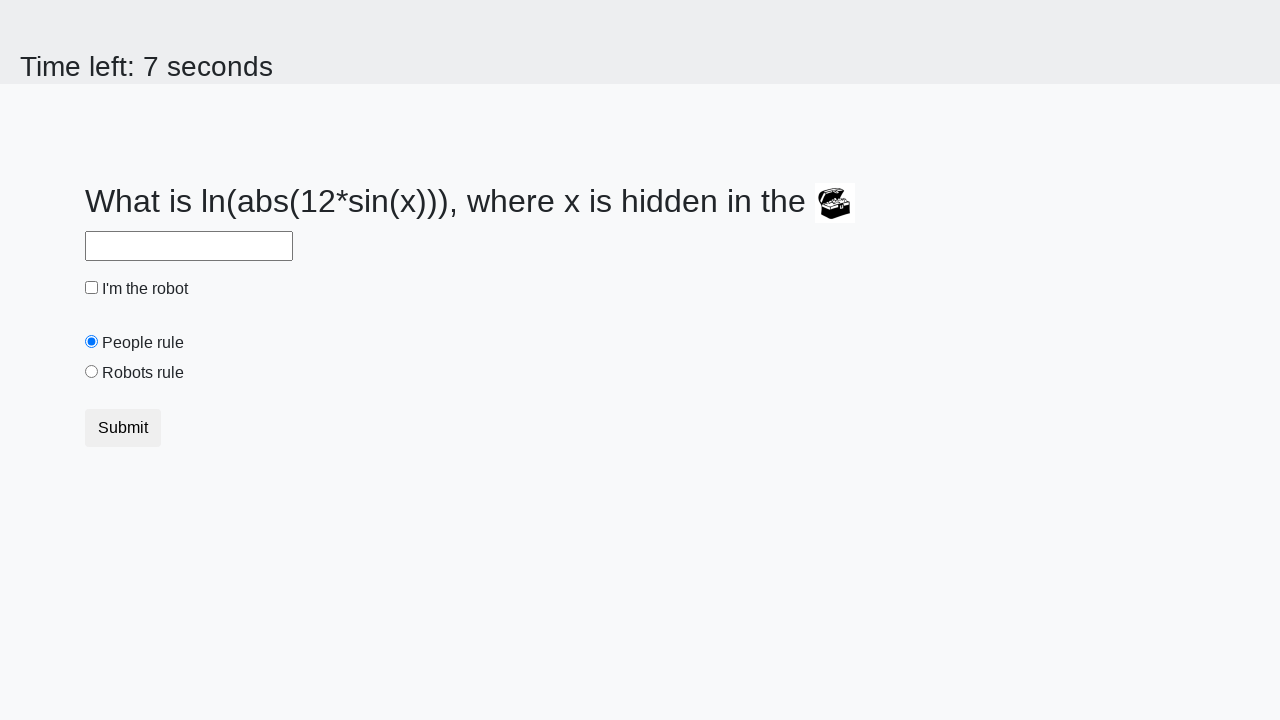

Located treasure element
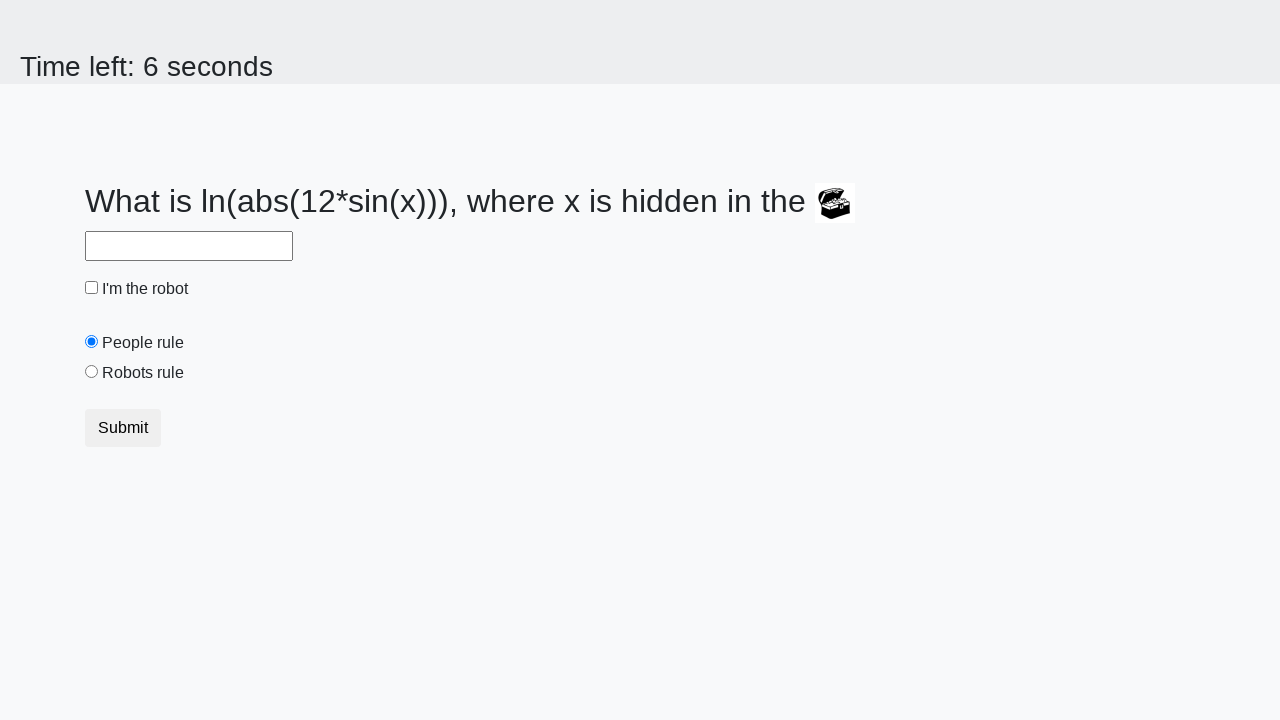

Extracted valuex attribute: 932
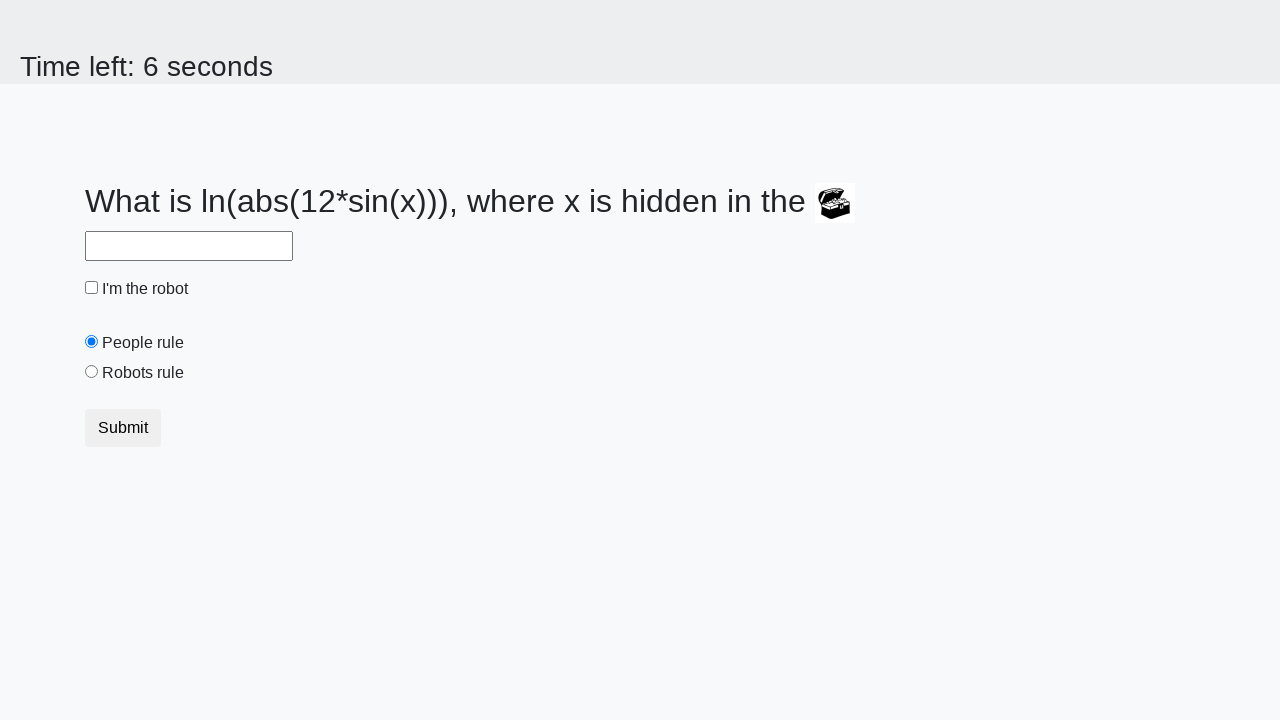

Calculated mathematical result: 2.3444035826772964
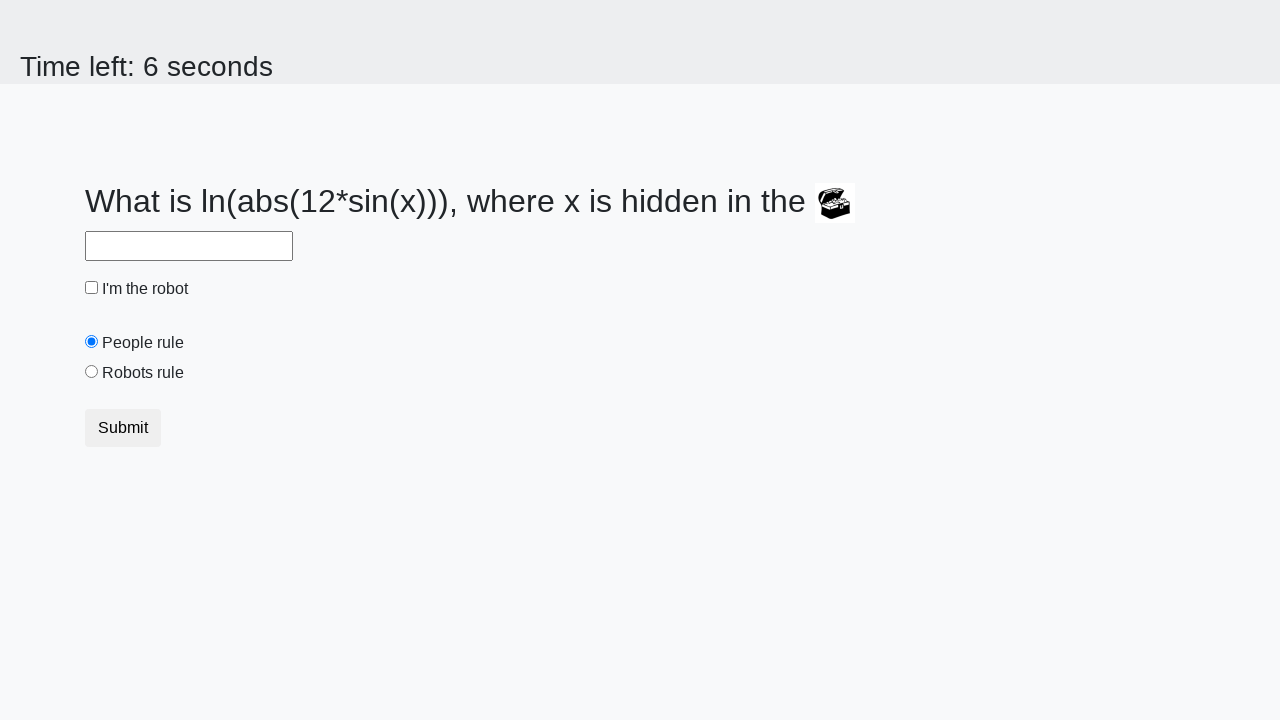

Filled answer field with calculated value: 2.3444035826772964 on #answer
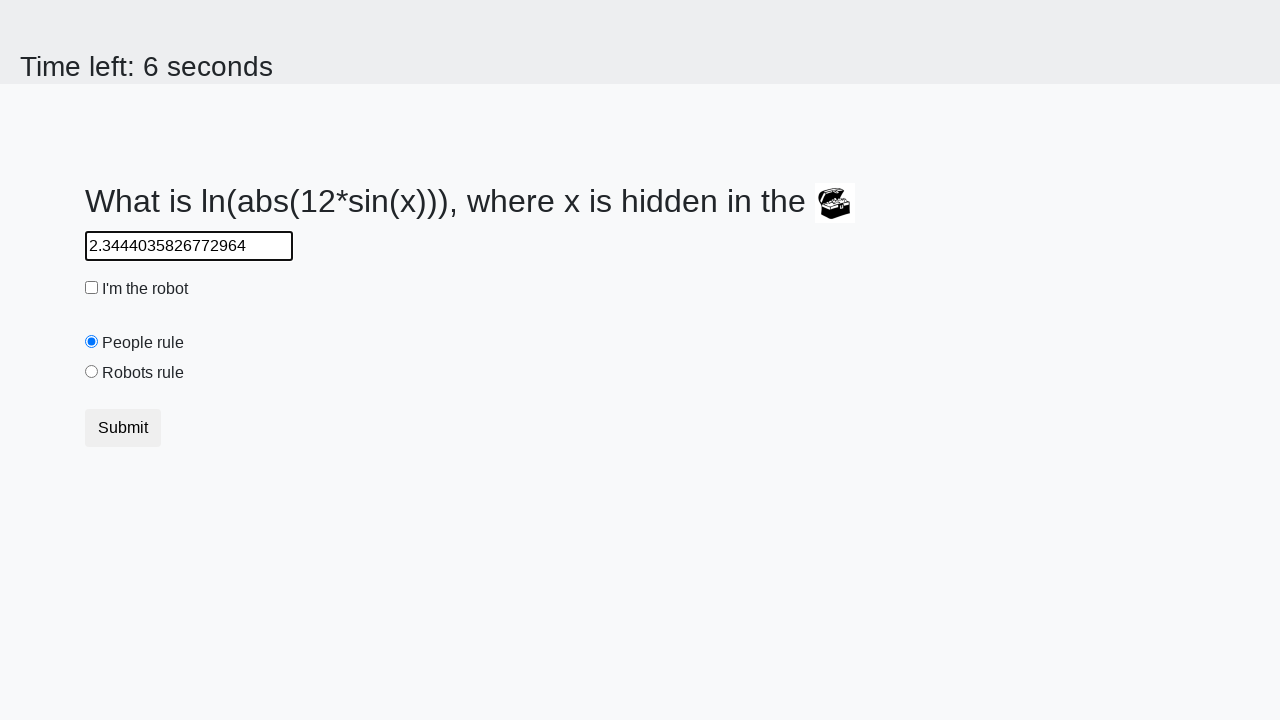

Checked the robot checkbox at (92, 288) on #robotCheckbox
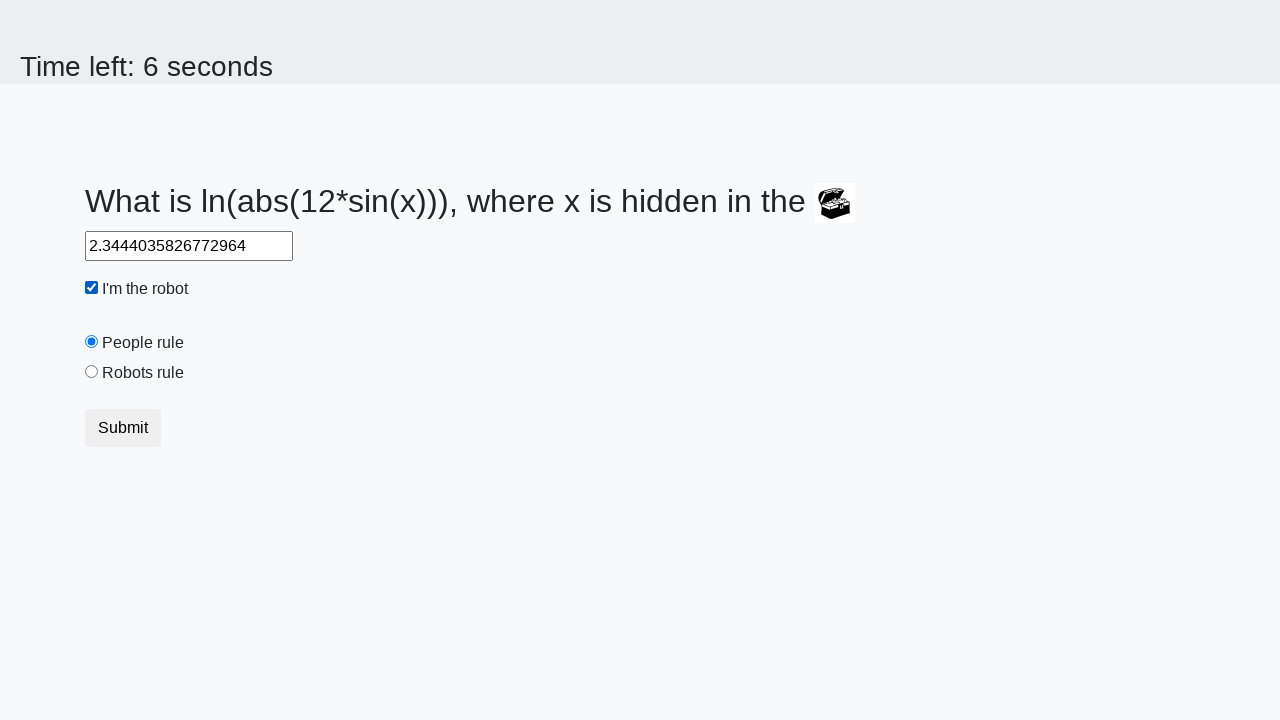

Selected the robots rule radio button at (92, 372) on #robotsRule
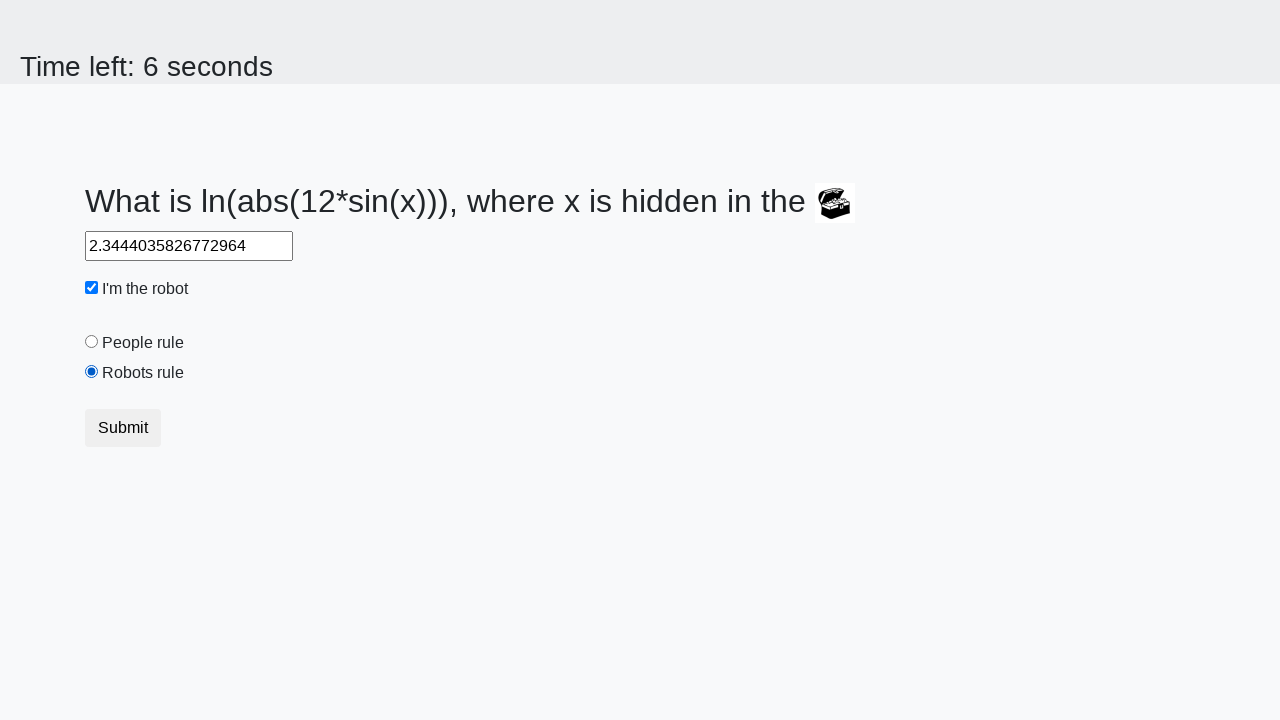

Clicked submit button to submit the form at (123, 428) on button
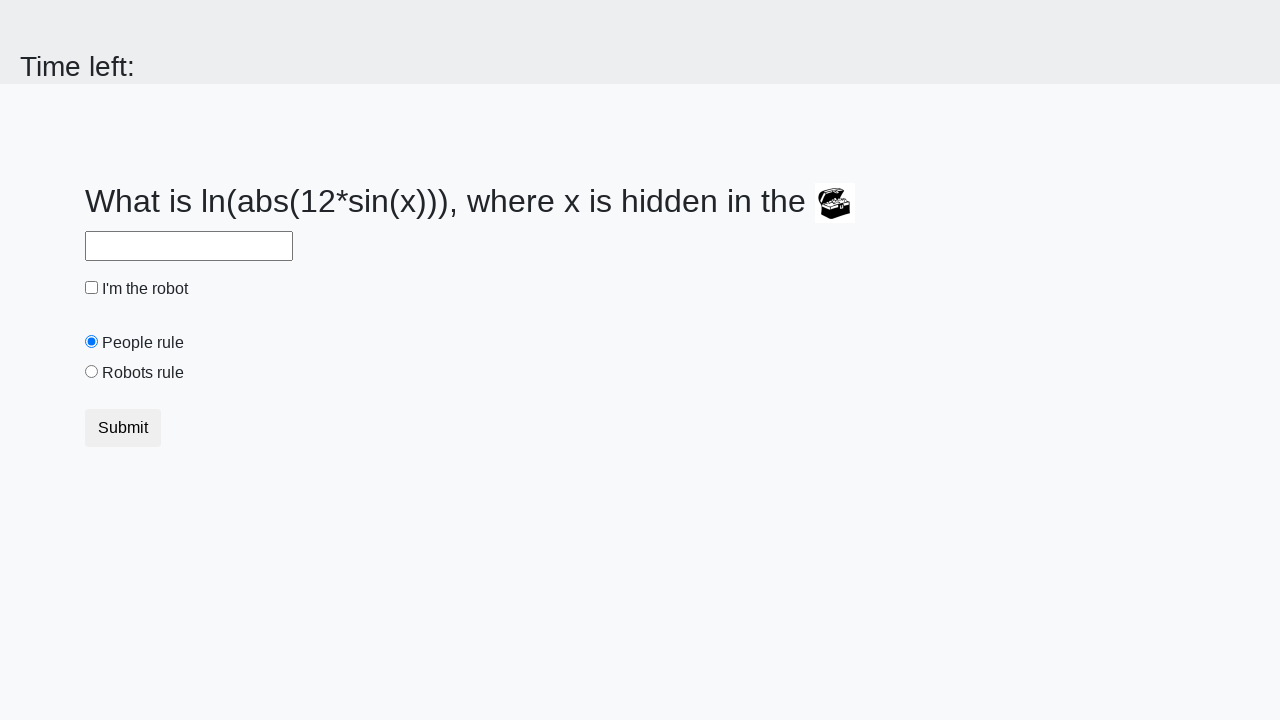

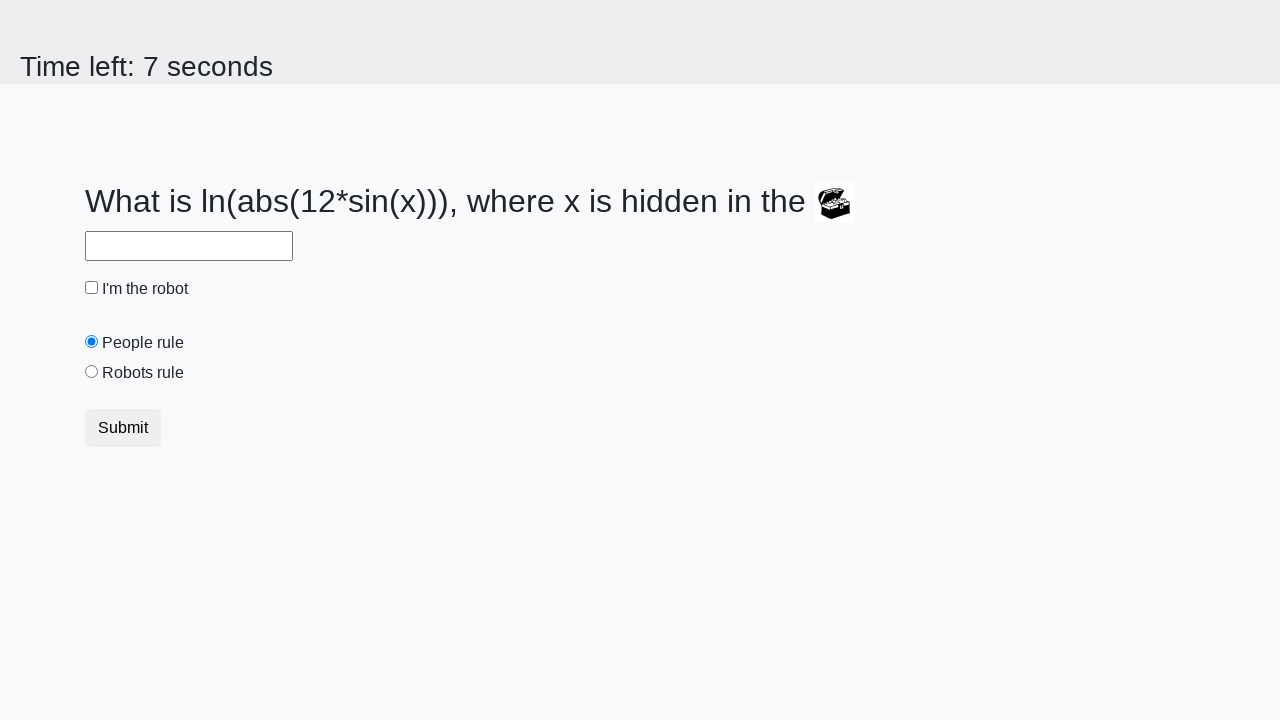